Verifies that the H1 heading 'Buttons' is visible on the DemoQA buttons page

Starting URL: https://demoqa.com/elements

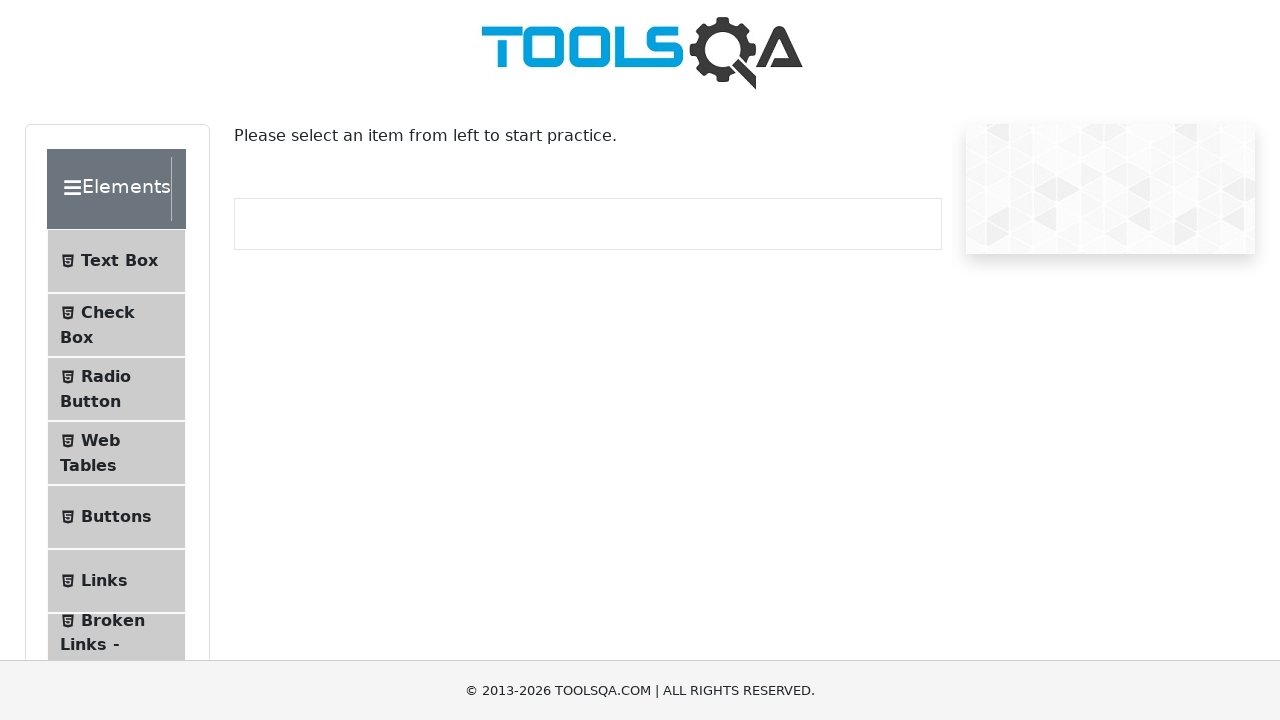

Clicked the Buttons menu item at (116, 517) on internal:text="Buttons"i
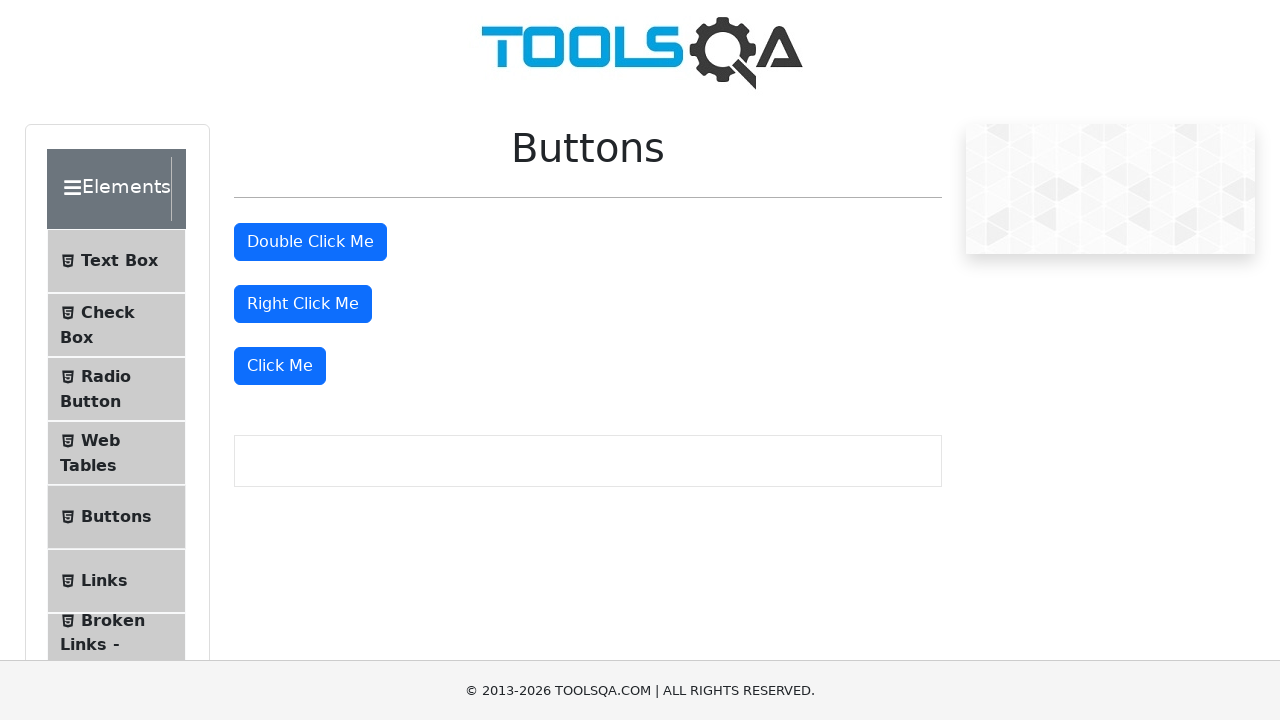

Buttons page loaded and URL confirmed
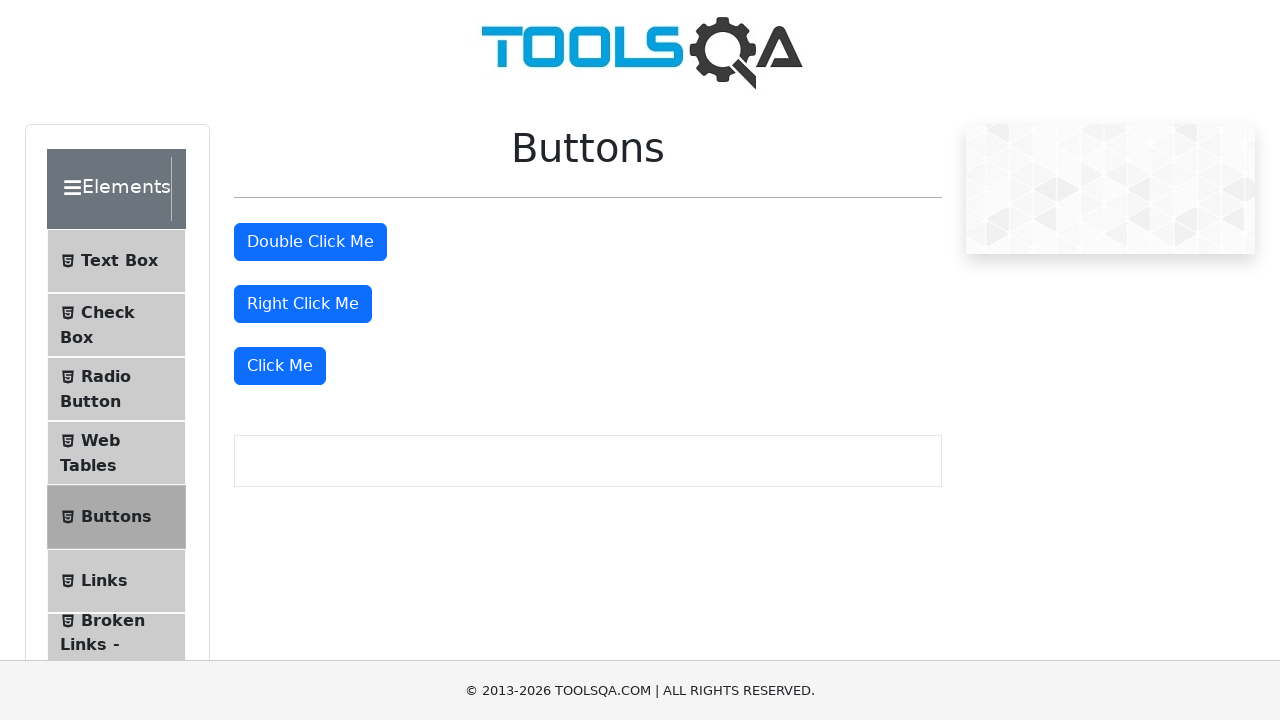

H1 heading 'Buttons' is visible
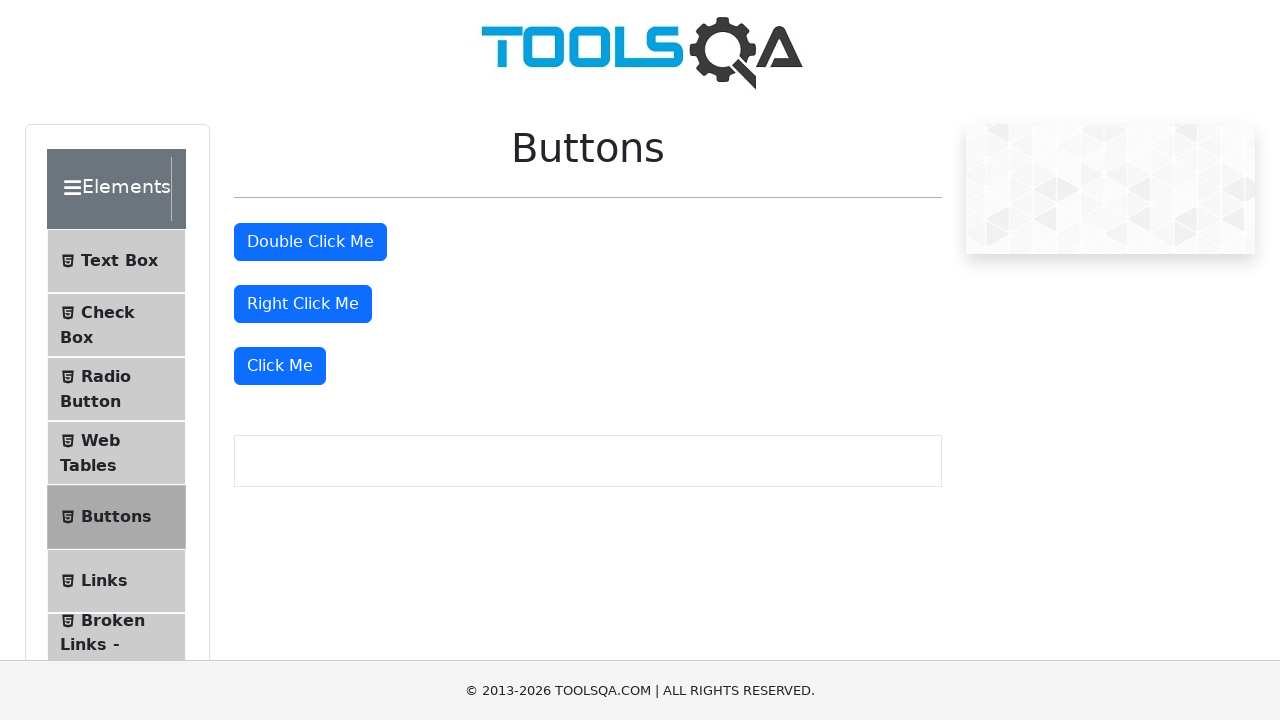

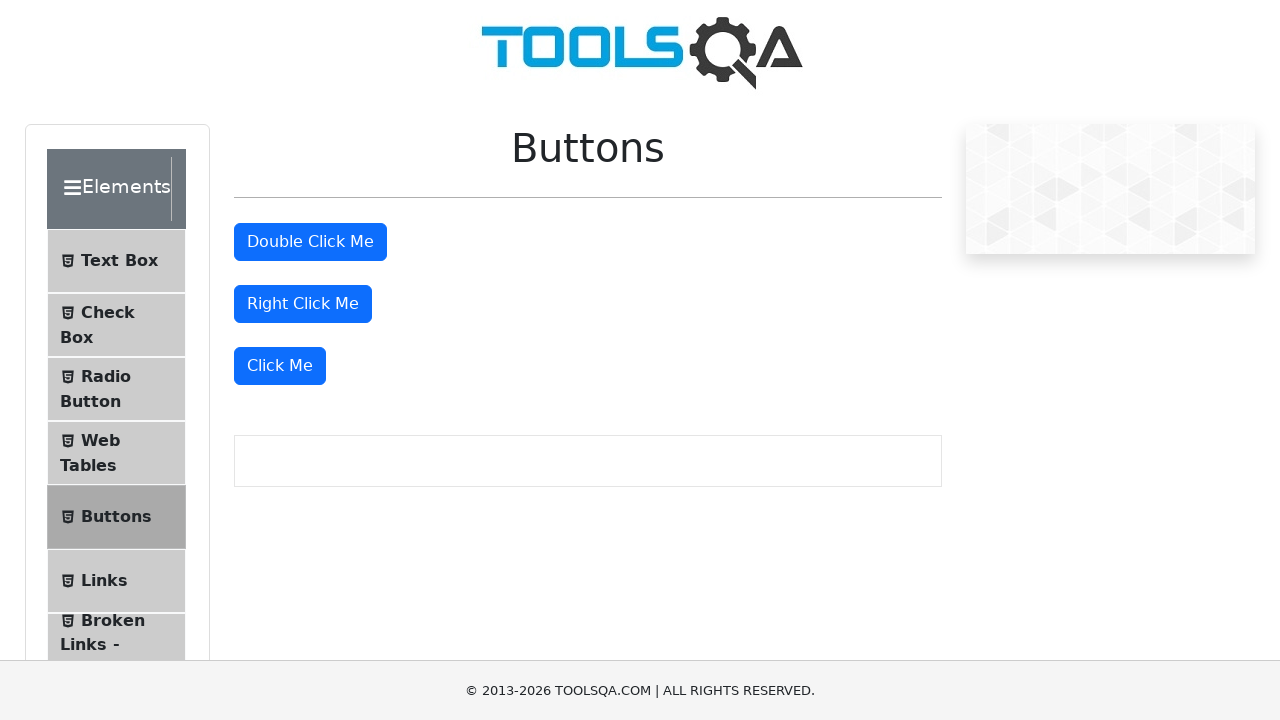